Tests dynamic table functionality by clicking to reveal input area, entering JSON data, and refreshing the table to display the data

Starting URL: https://testpages.herokuapp.com/styled/tag/dynamic-table.html

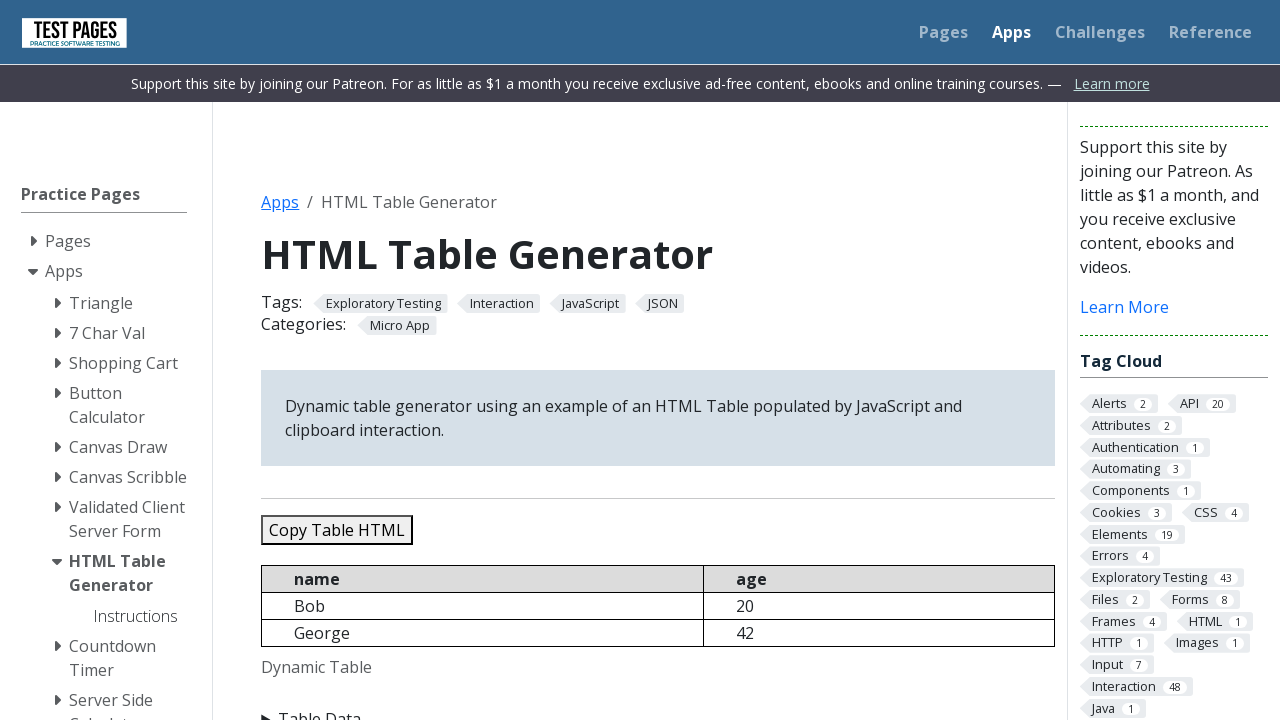

Clicked 'Table Data' button to reveal input area at (658, 708) on xpath=//*[text() = 'Table Data']
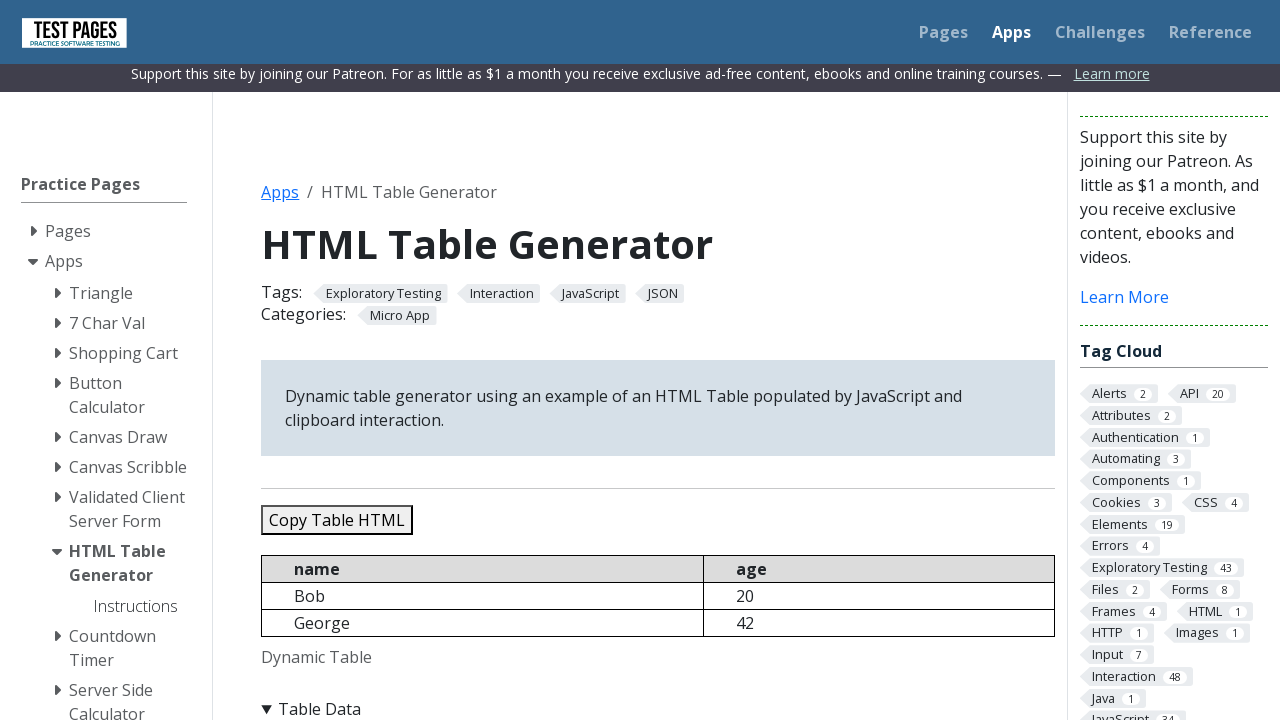

Cleared JSON input textarea on textarea#jsondata
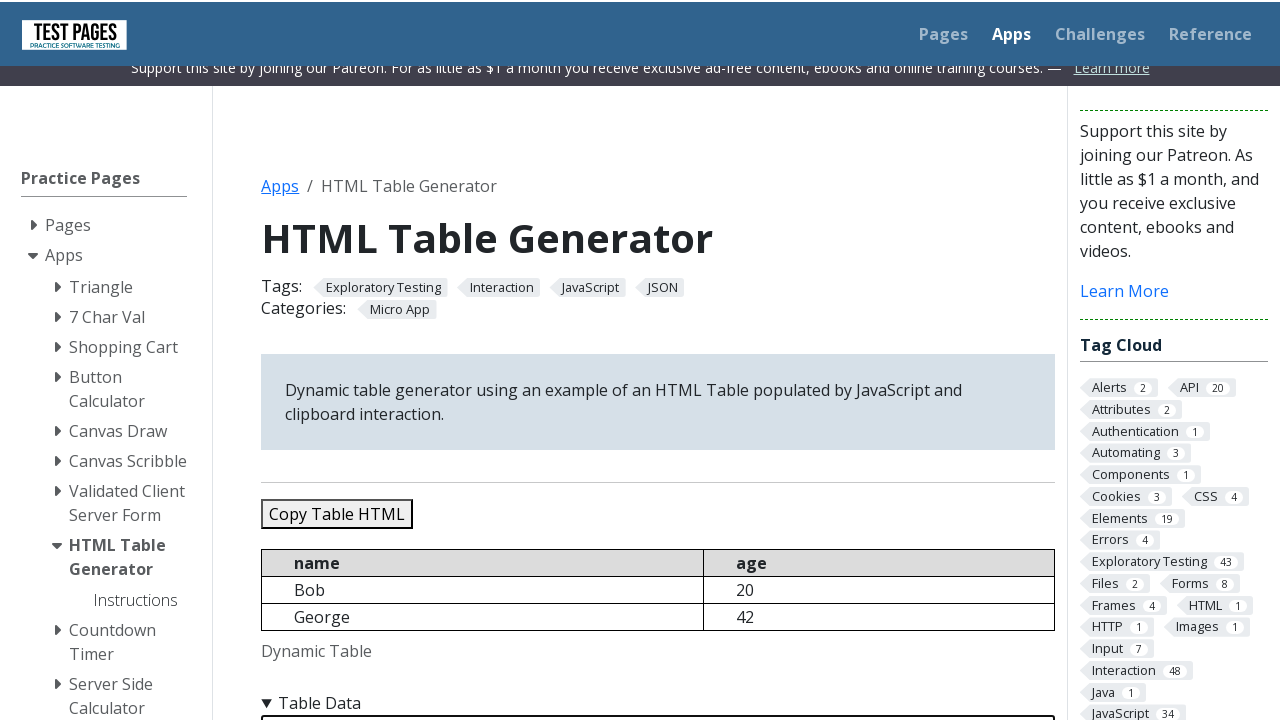

Entered JSON data into textarea with 5 records on textarea#jsondata
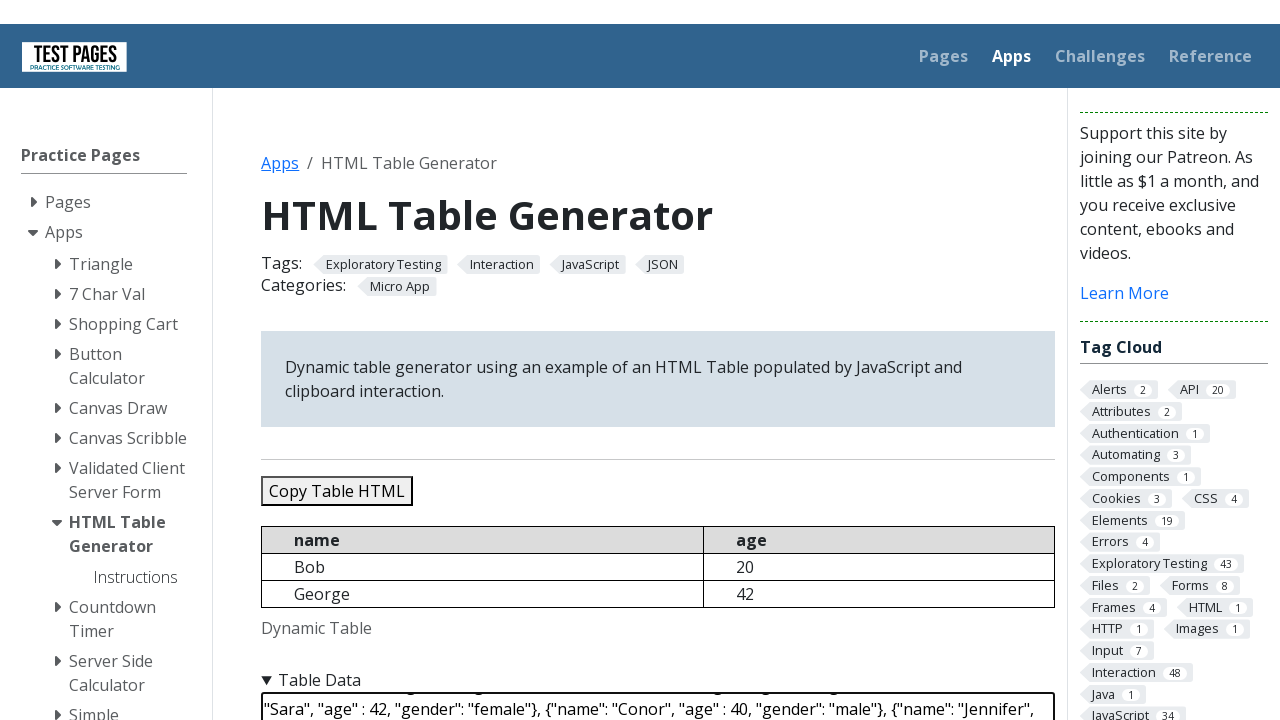

Clicked refresh button to update the table at (359, 360) on button#refreshtable
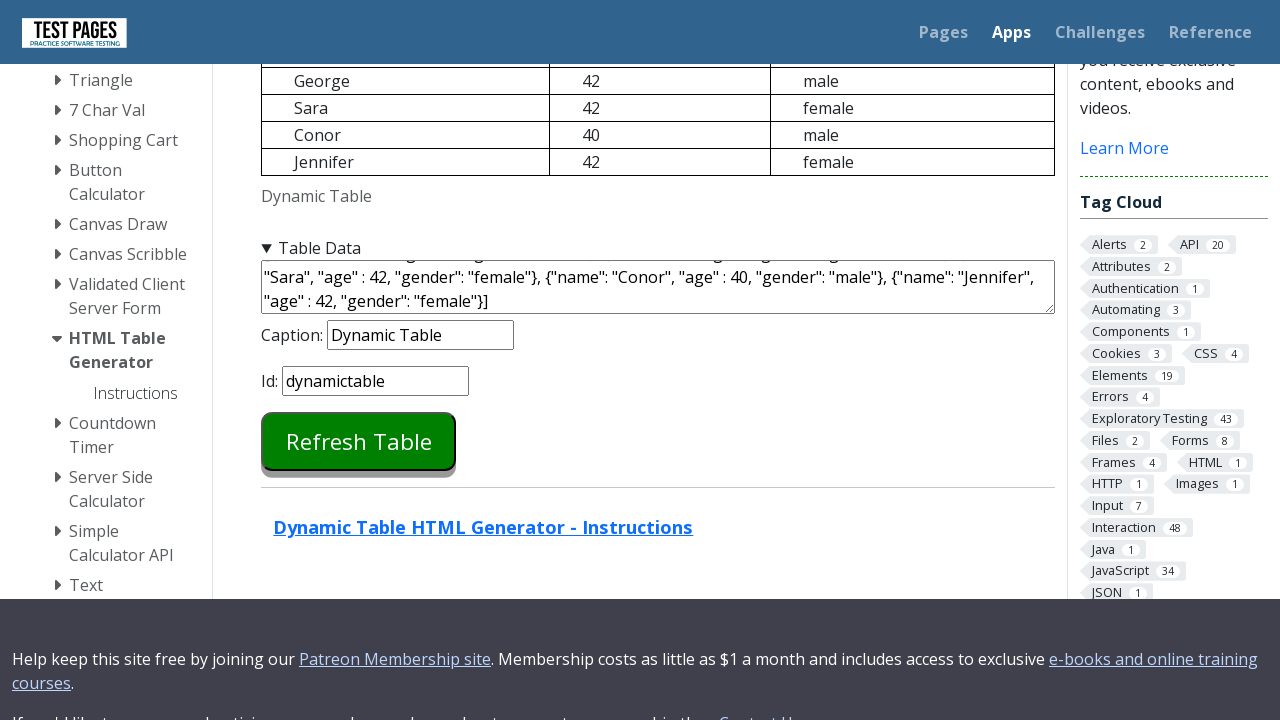

Waited 1 second for table to update
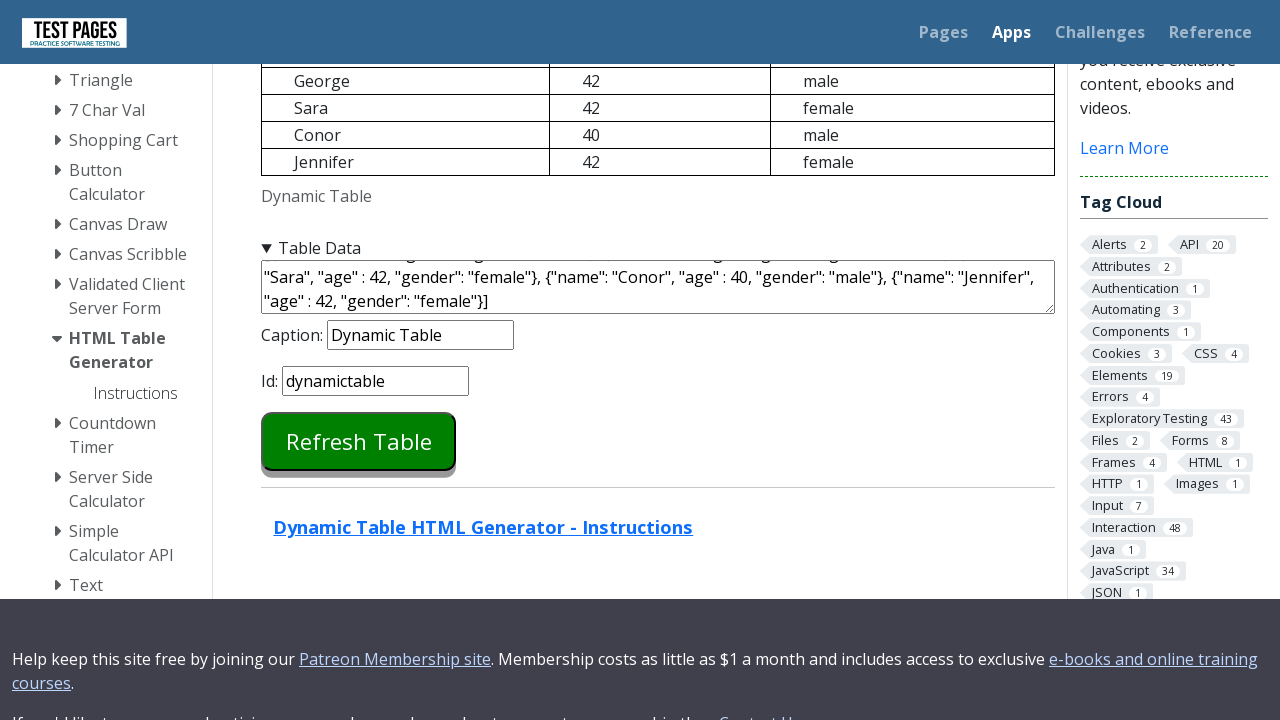

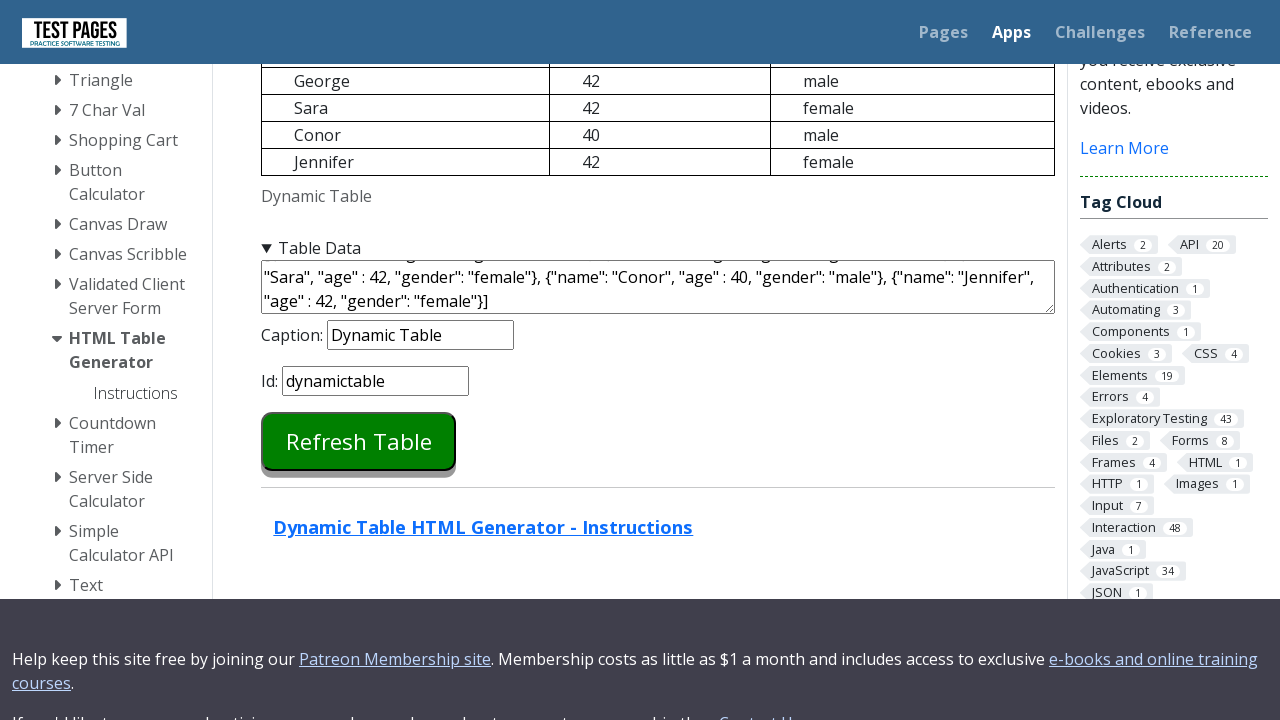